Tests progress bar by starting it and stopping when it reaches 75%

Starting URL: http://www.uitestingplayground.com/home

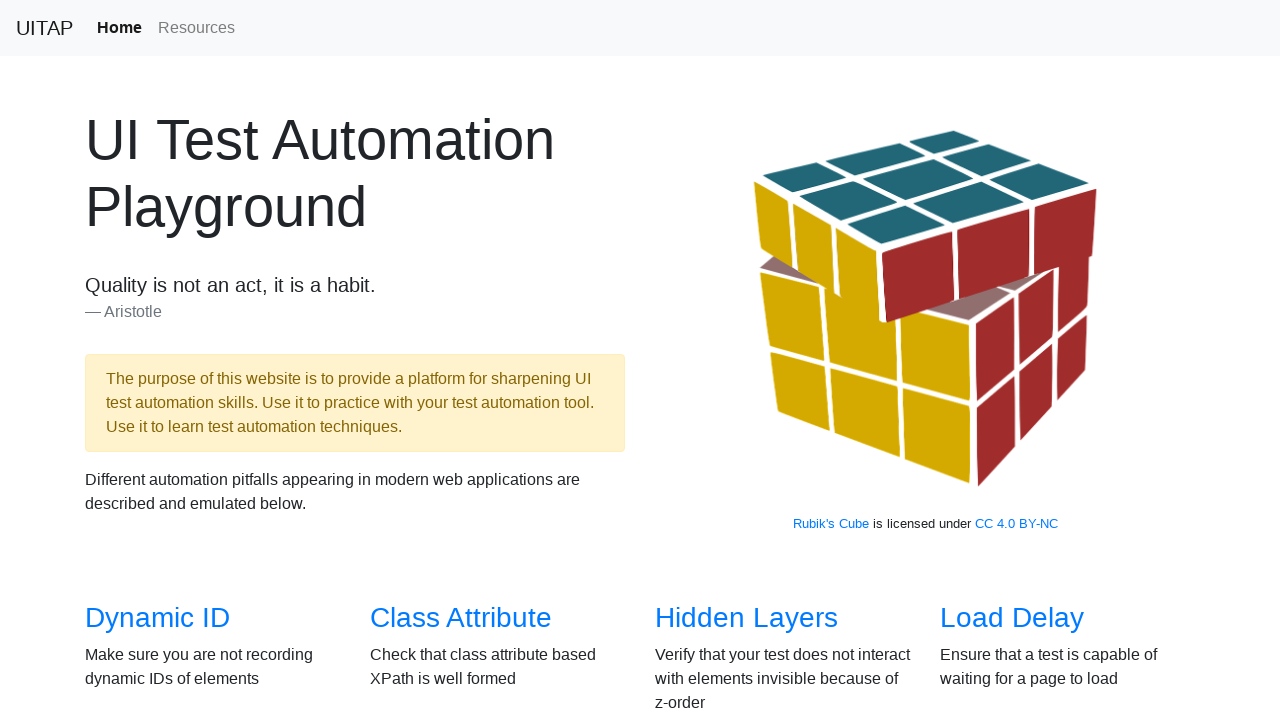

Clicked on Progress Bar link to navigate to test page at (1022, 361) on xpath=//a[text()='Progress Bar']
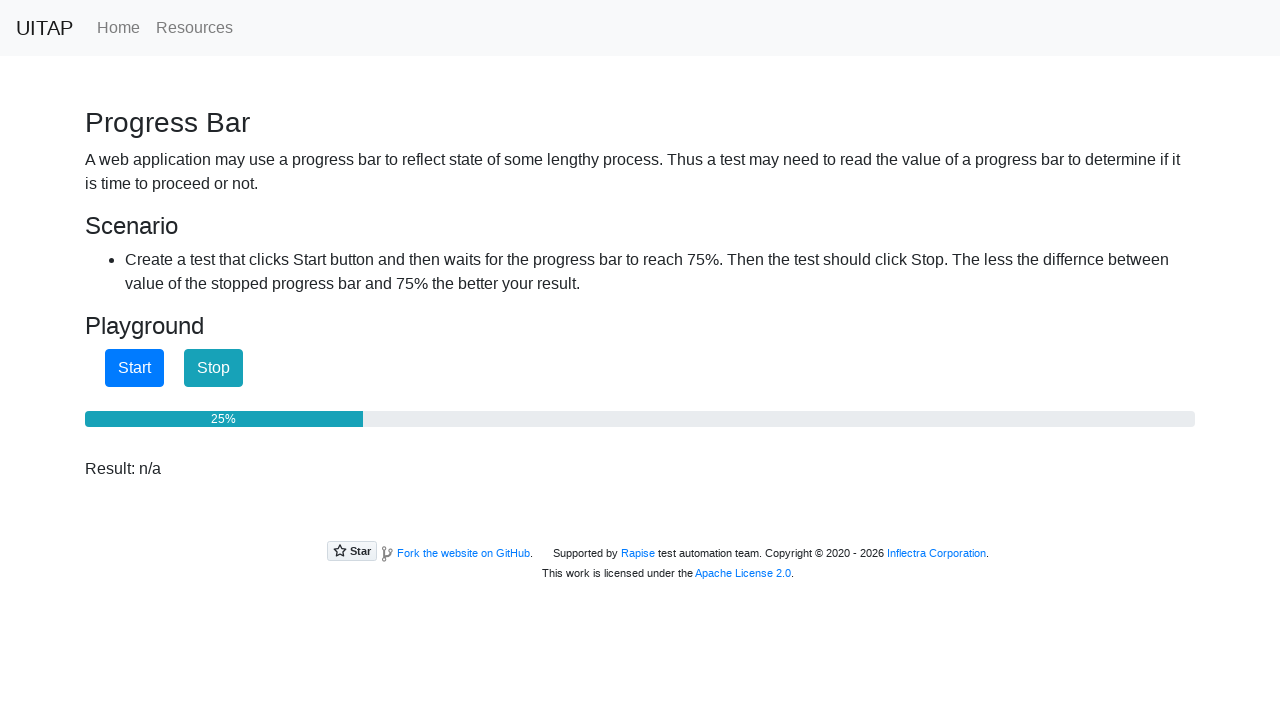

Clicked start button to begin progress bar at (134, 368) on #startButton
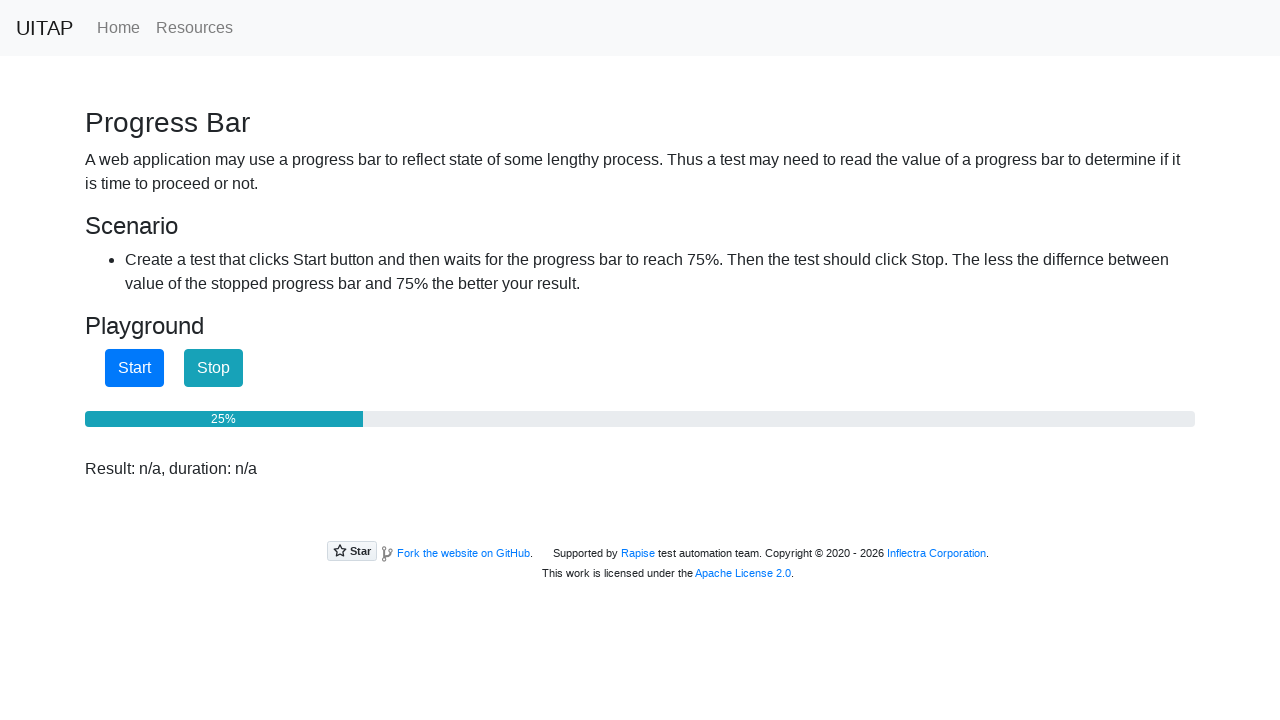

Progress bar reached 75% completion
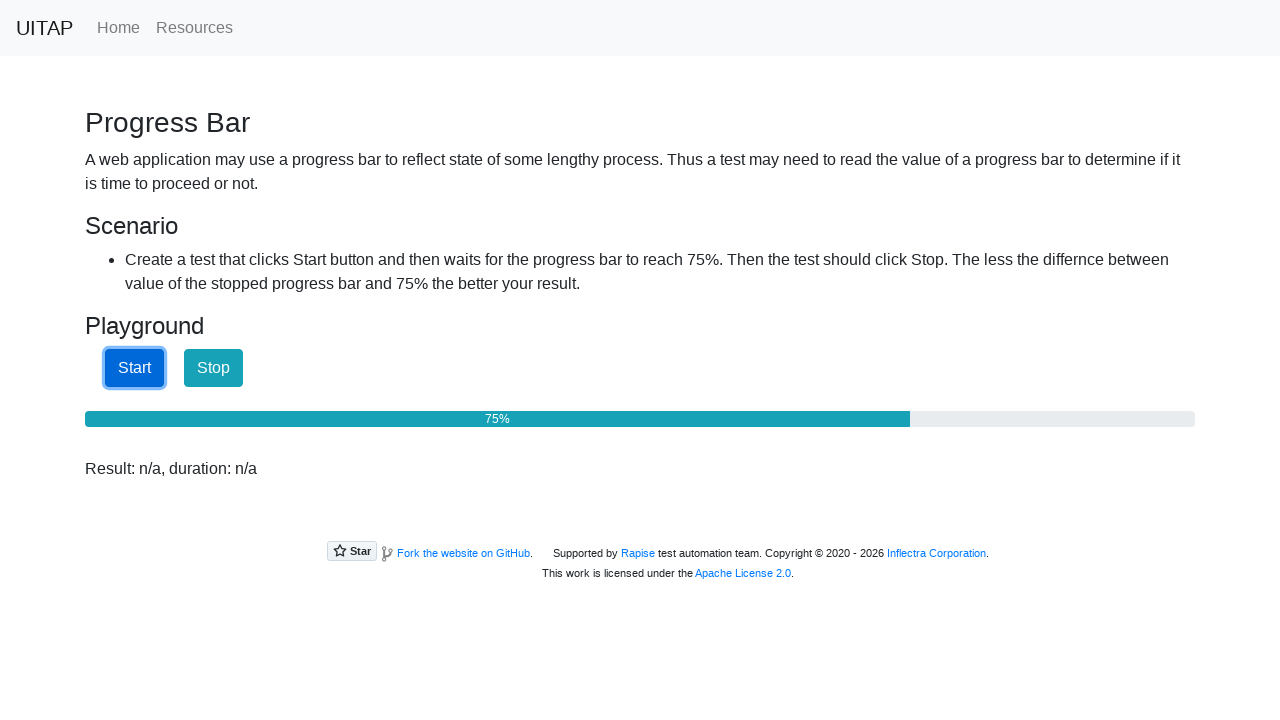

Clicked stop button to halt progress bar at 75% at (214, 368) on #stopButton
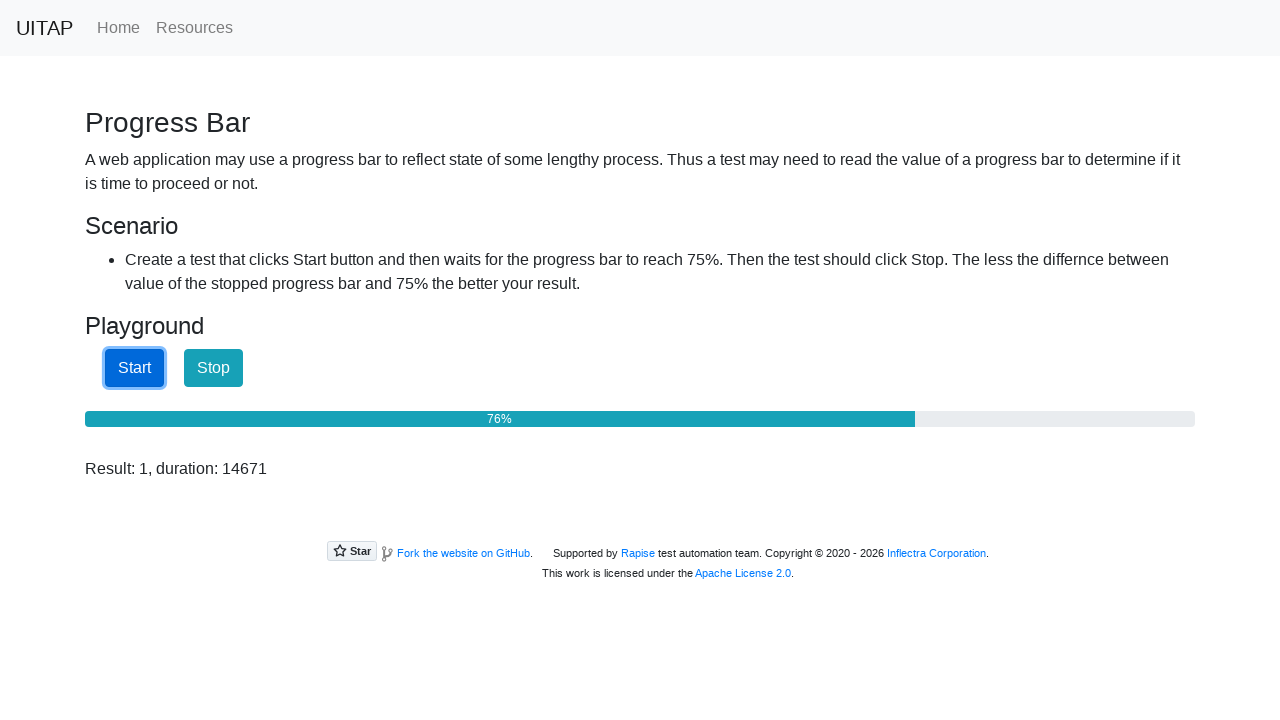

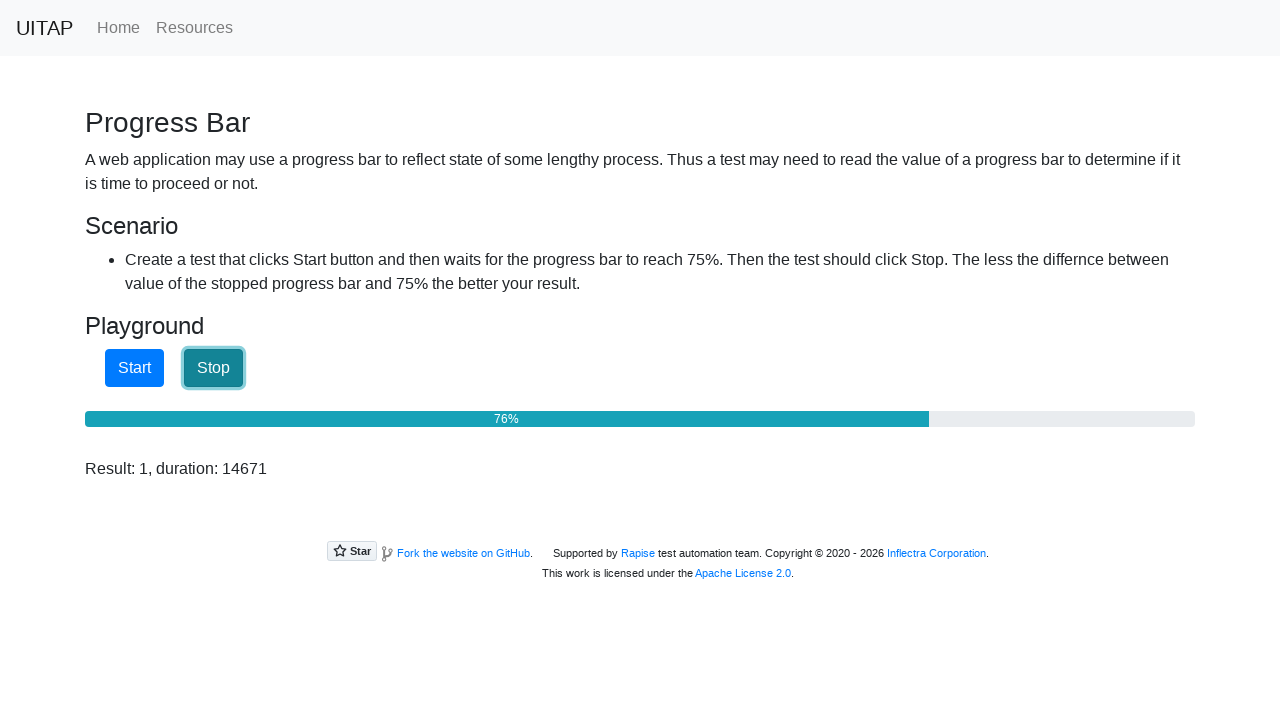